Navigates to Auto Accessory Configurator website and verifies that the page title contains "AAC"

Starting URL: http://dev.autoaccessoryconfigurator.com

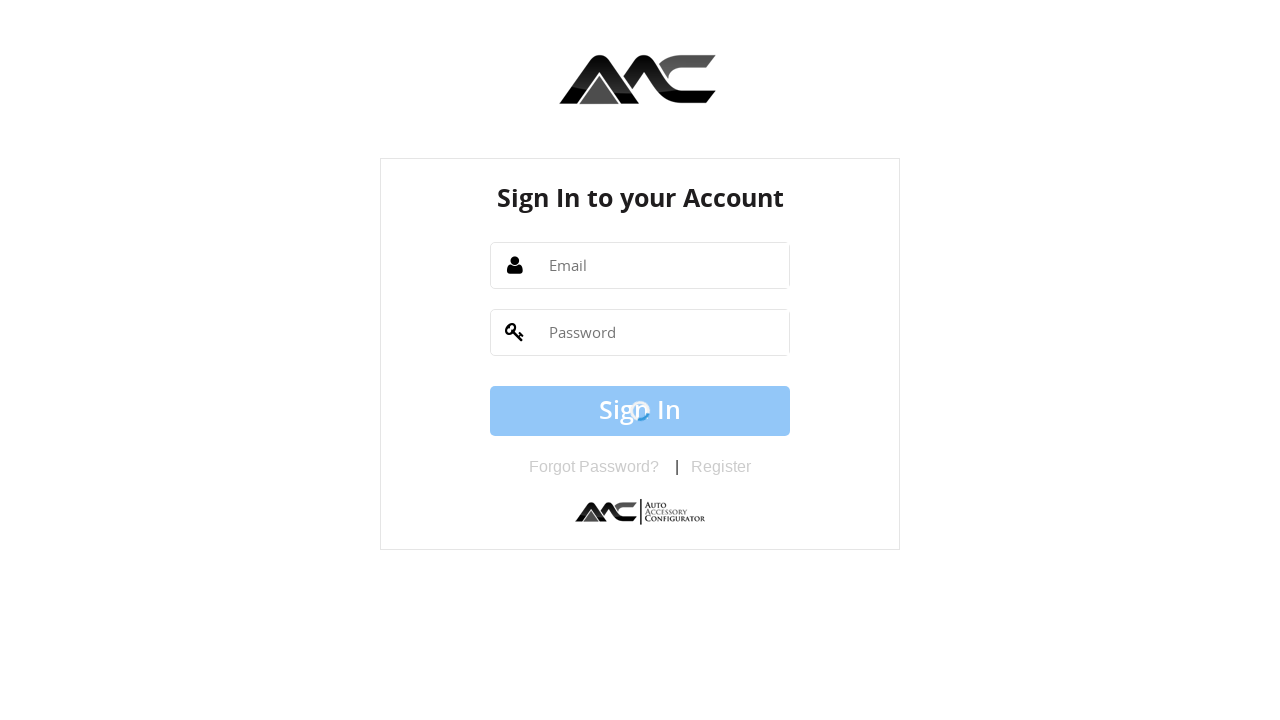

Navigated to Auto Accessory Configurator website
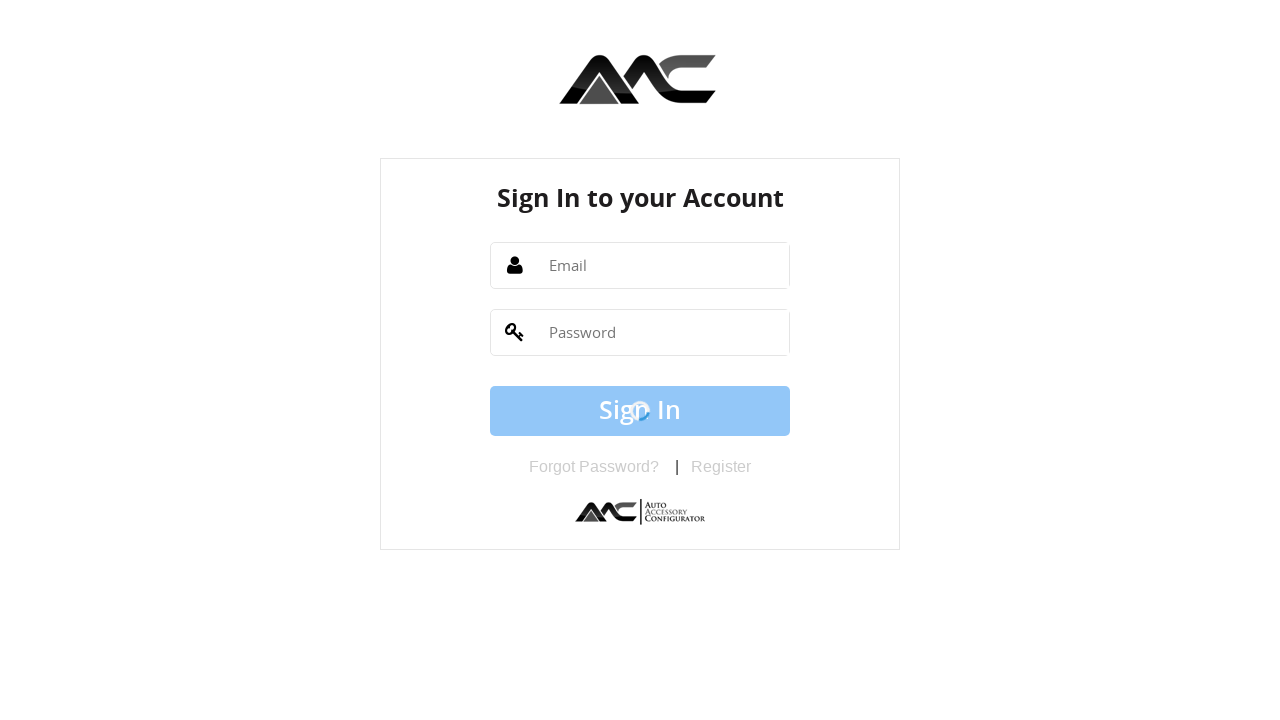

Verified page title contains 'AAC'
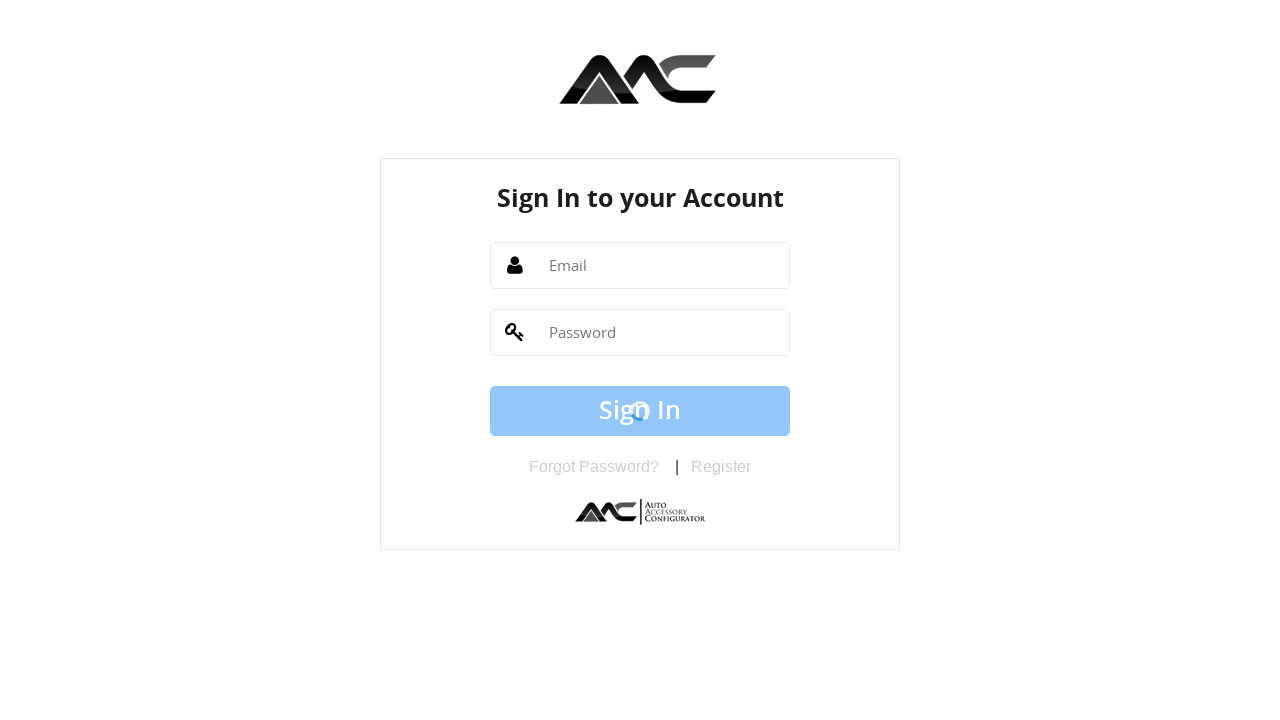

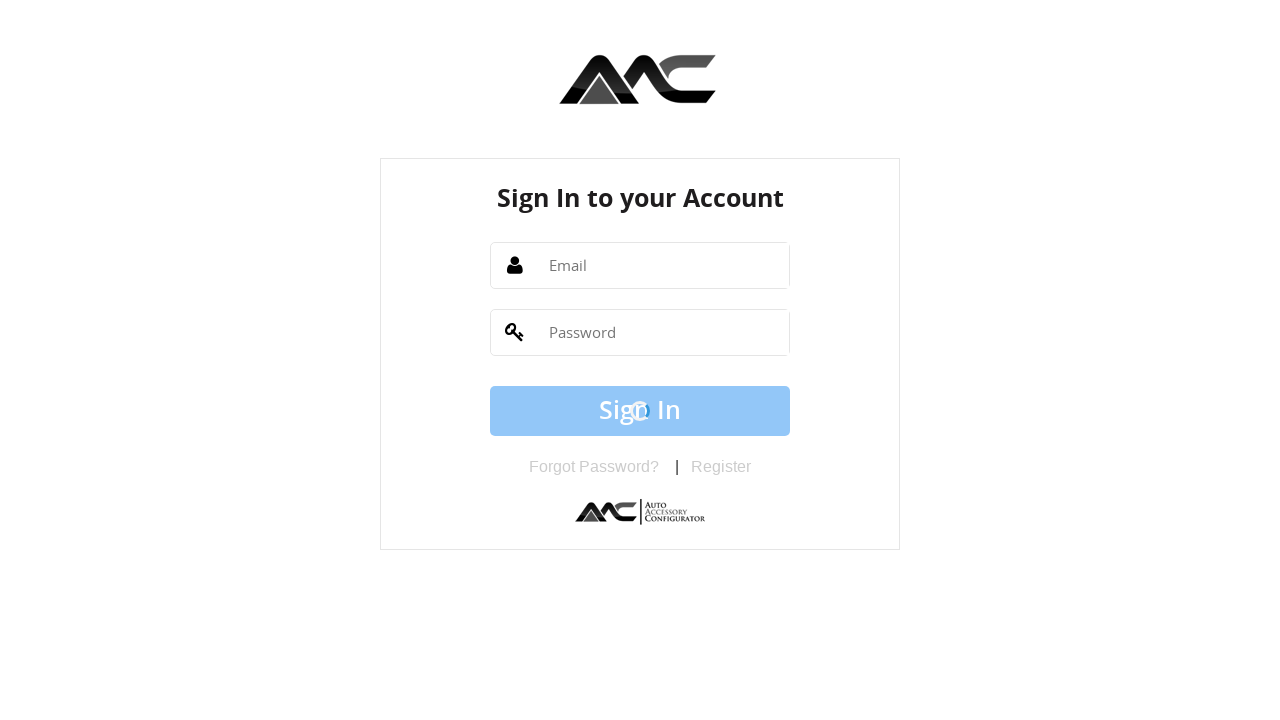